Tests navigation on an automation practice page by locating footer links, opening multiple links in new tabs using keyboard shortcuts, and switching between the opened browser windows/tabs.

Starting URL: https://rahulshettyacademy.com/AutomationPractice/

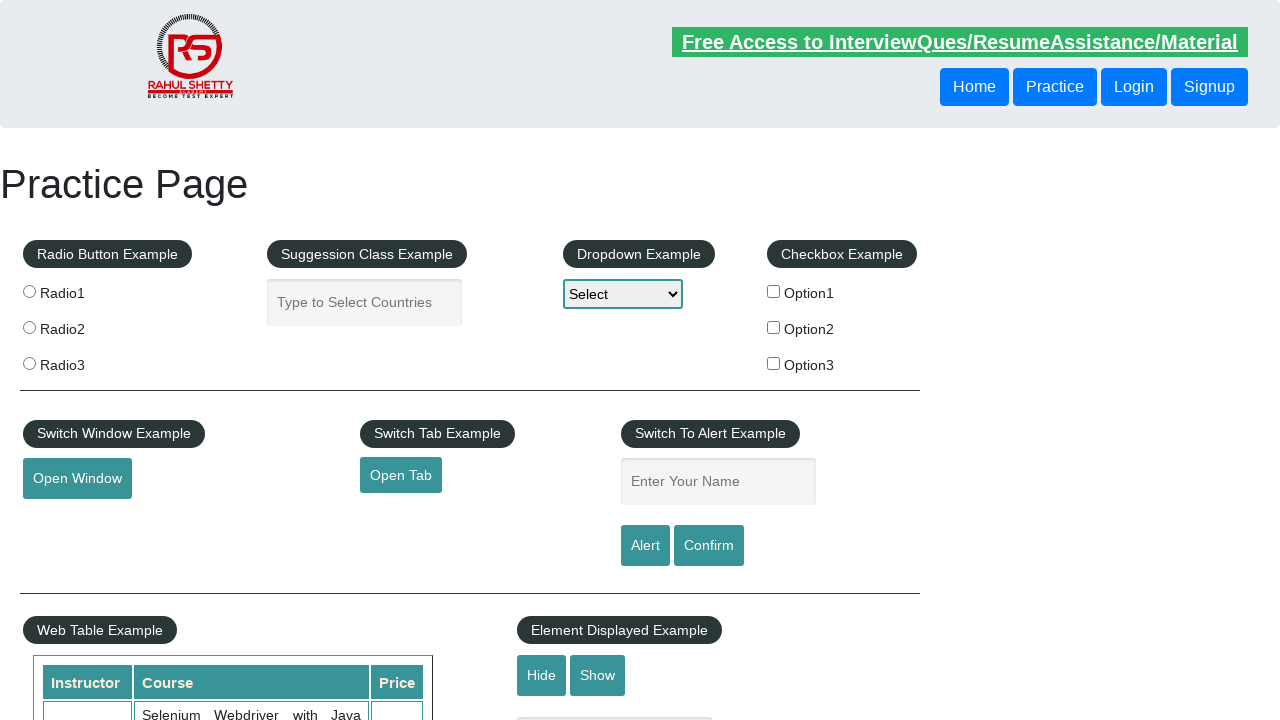

Footer element #gf-BIG loaded
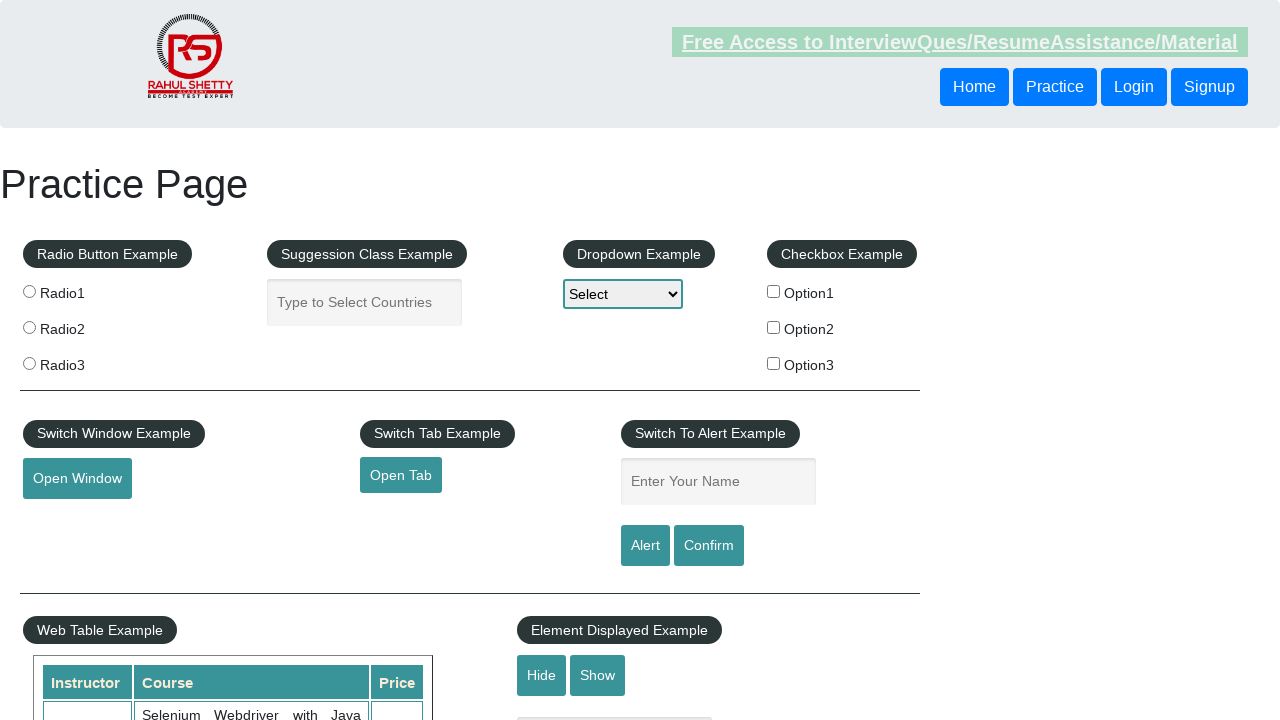

Located footer column with links
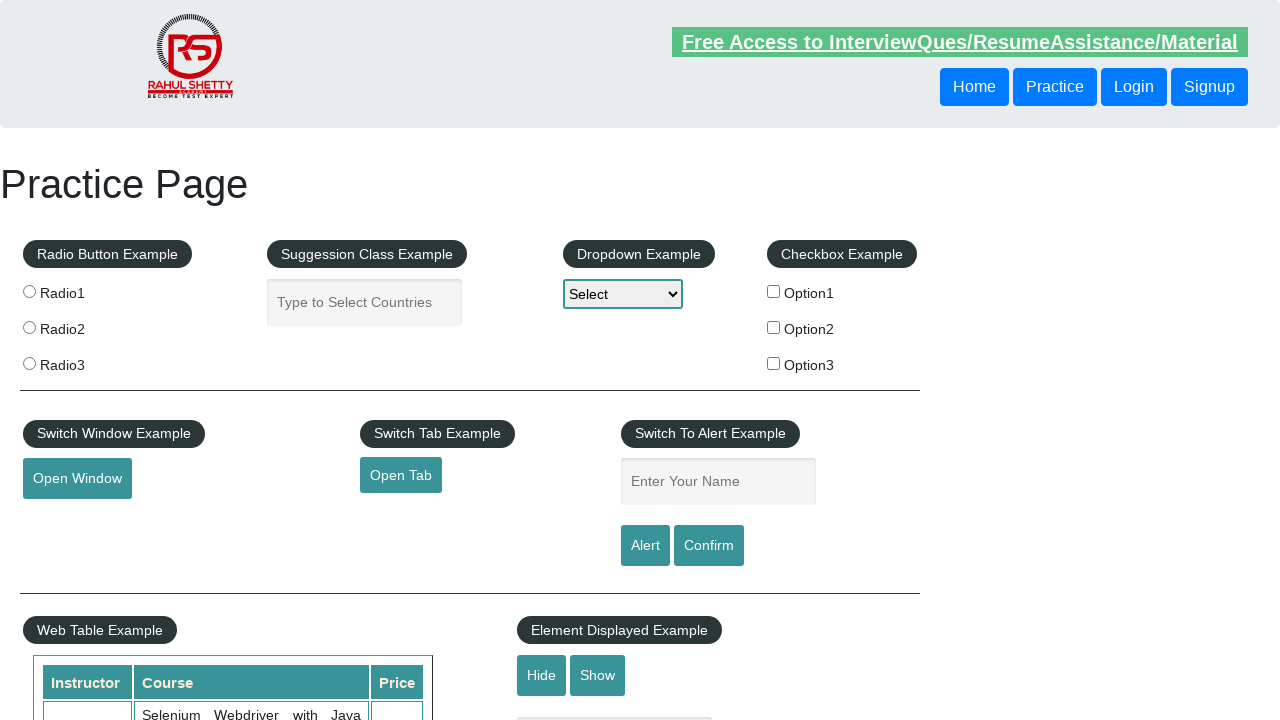

Found 5 links in footer column
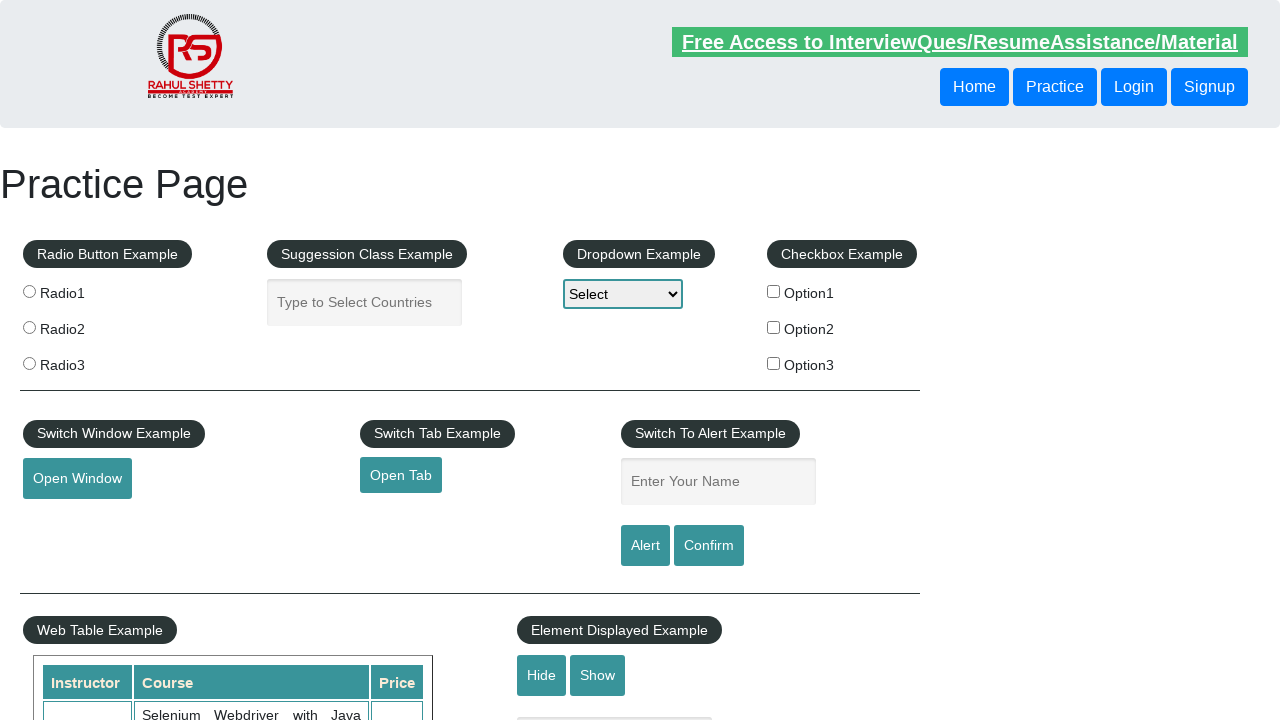

Opened footer link 1 in new tab using Ctrl+Click at (68, 520) on xpath=//div[@id='gf-BIG']//table/tbody/tr/td[1]/ul >> a >> nth=1
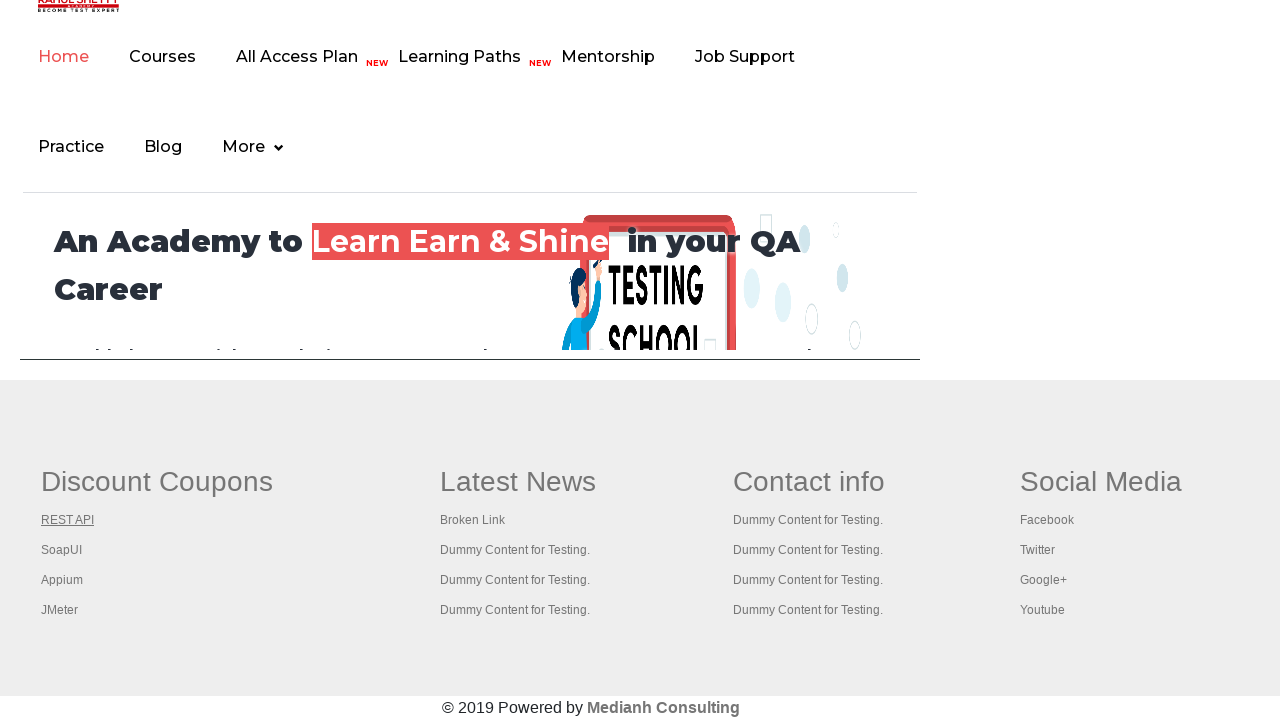

Waited 1000ms for link 1 to load
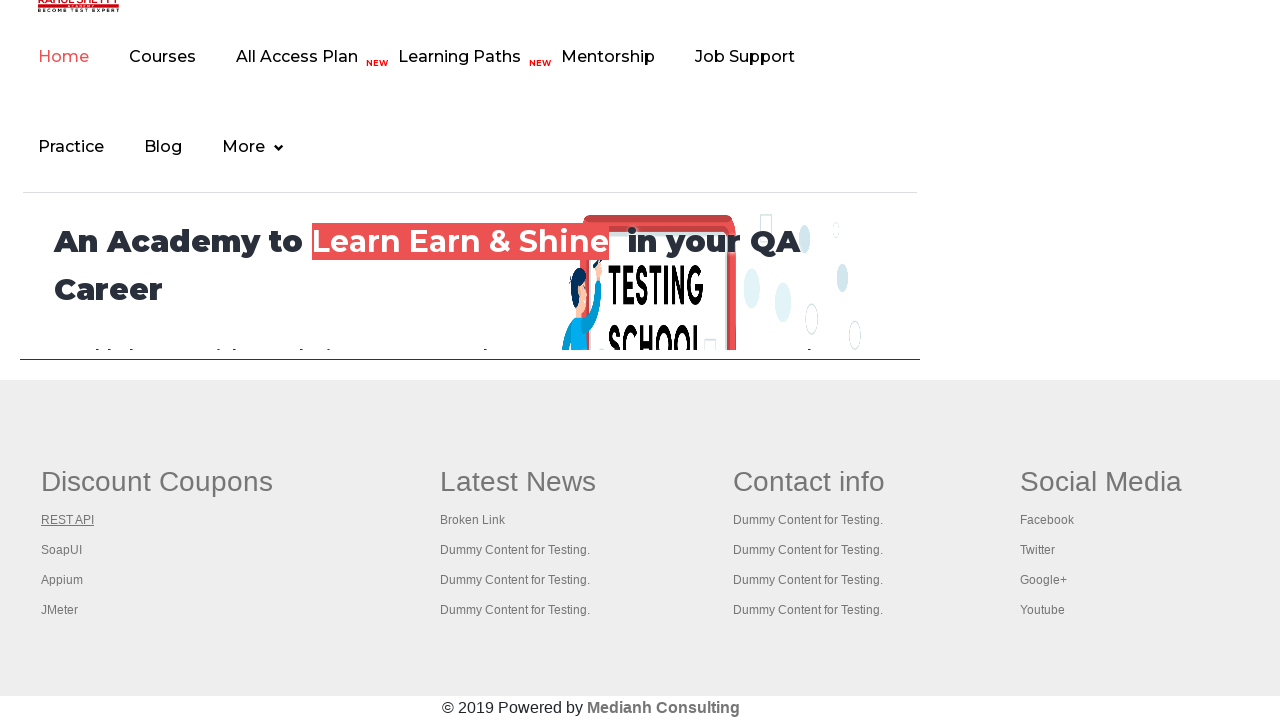

Opened footer link 2 in new tab using Ctrl+Click at (62, 550) on xpath=//div[@id='gf-BIG']//table/tbody/tr/td[1]/ul >> a >> nth=2
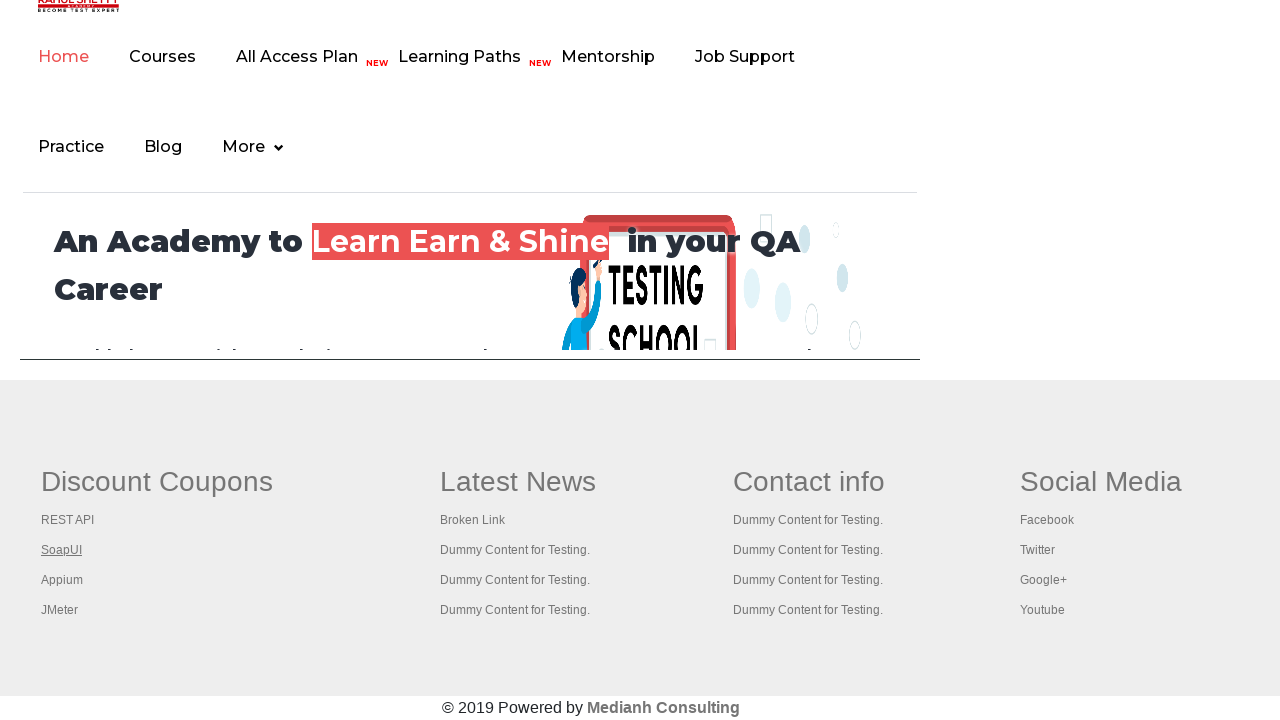

Waited 1000ms for link 2 to load
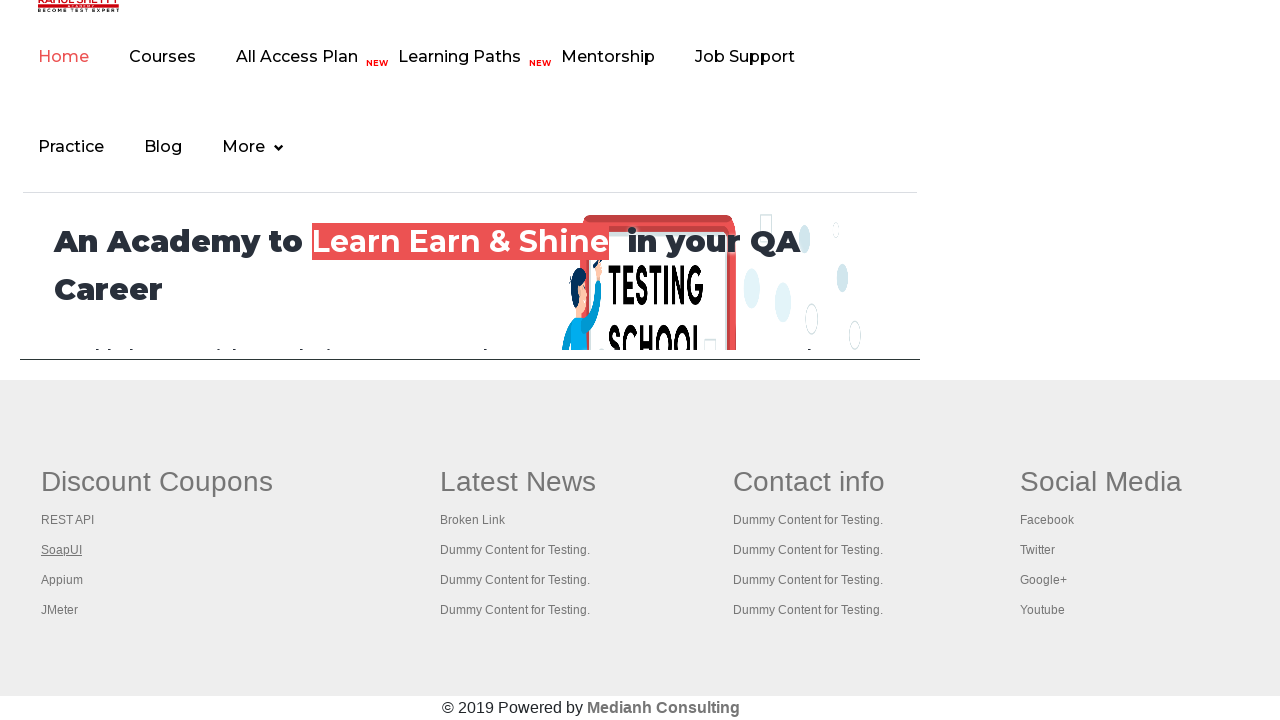

Opened footer link 3 in new tab using Ctrl+Click at (62, 580) on xpath=//div[@id='gf-BIG']//table/tbody/tr/td[1]/ul >> a >> nth=3
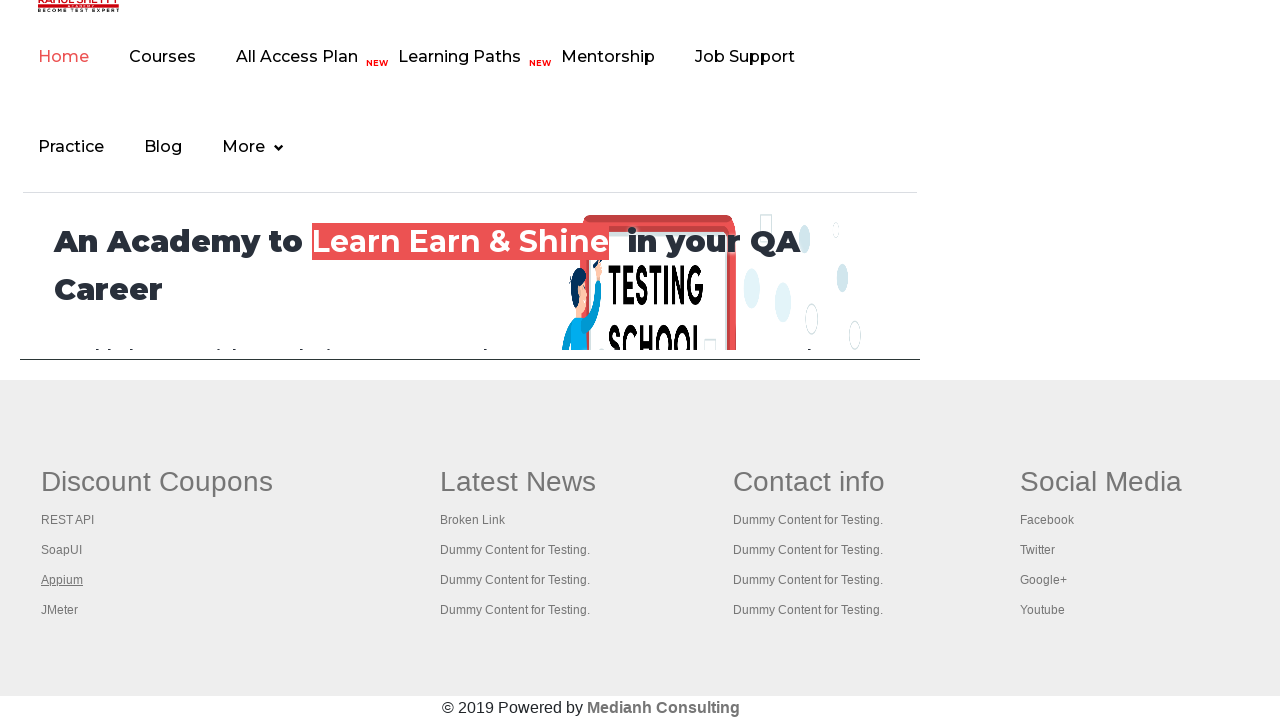

Waited 1000ms for link 3 to load
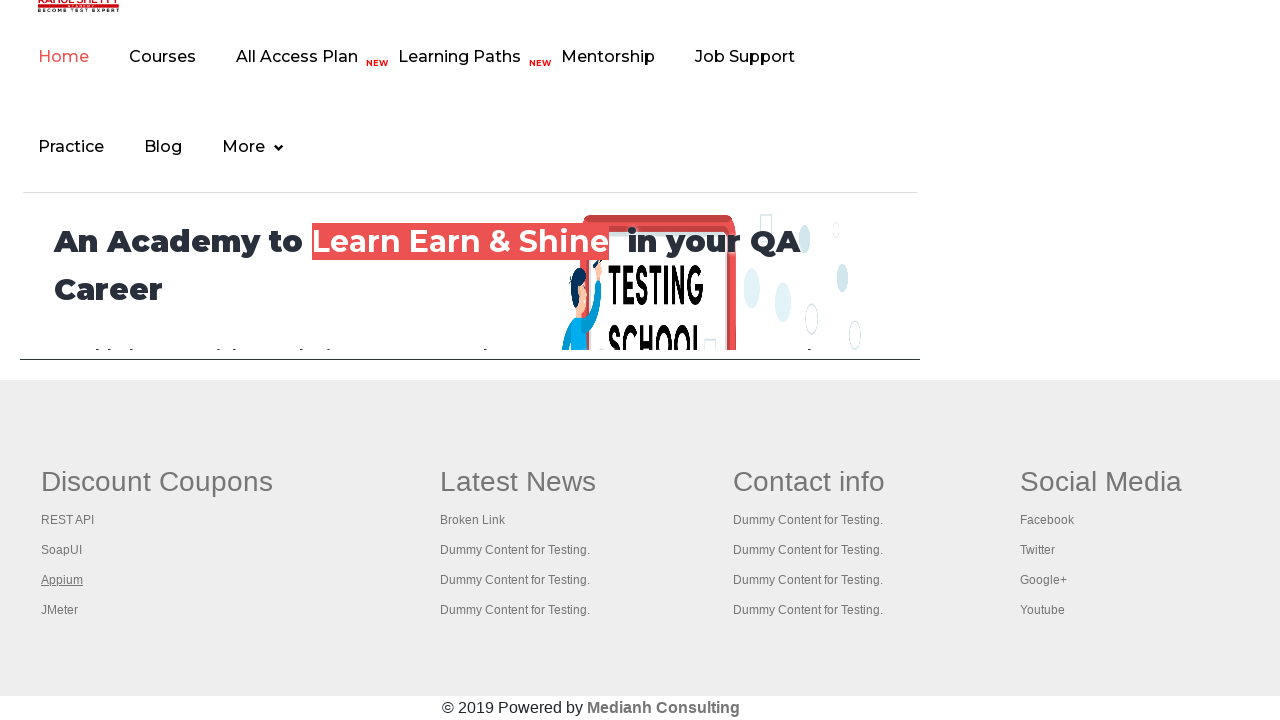

Opened footer link 4 in new tab using Ctrl+Click at (60, 610) on xpath=//div[@id='gf-BIG']//table/tbody/tr/td[1]/ul >> a >> nth=4
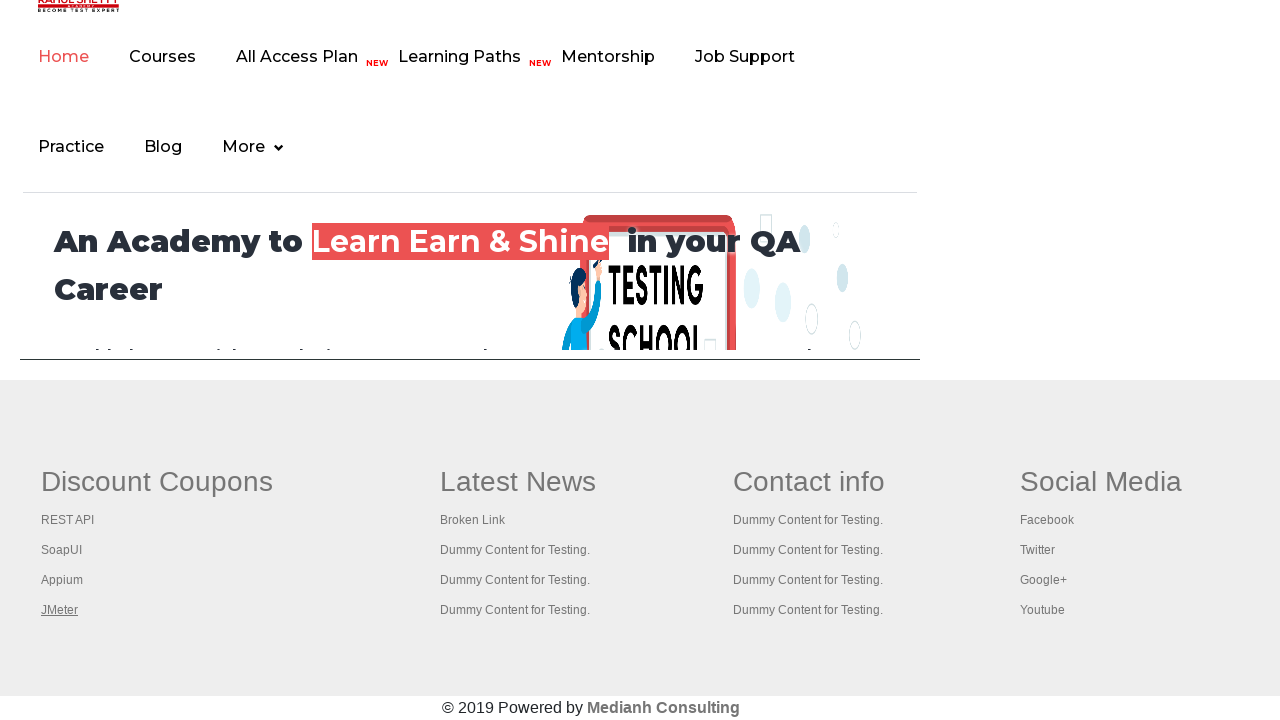

Waited 1000ms for link 4 to load
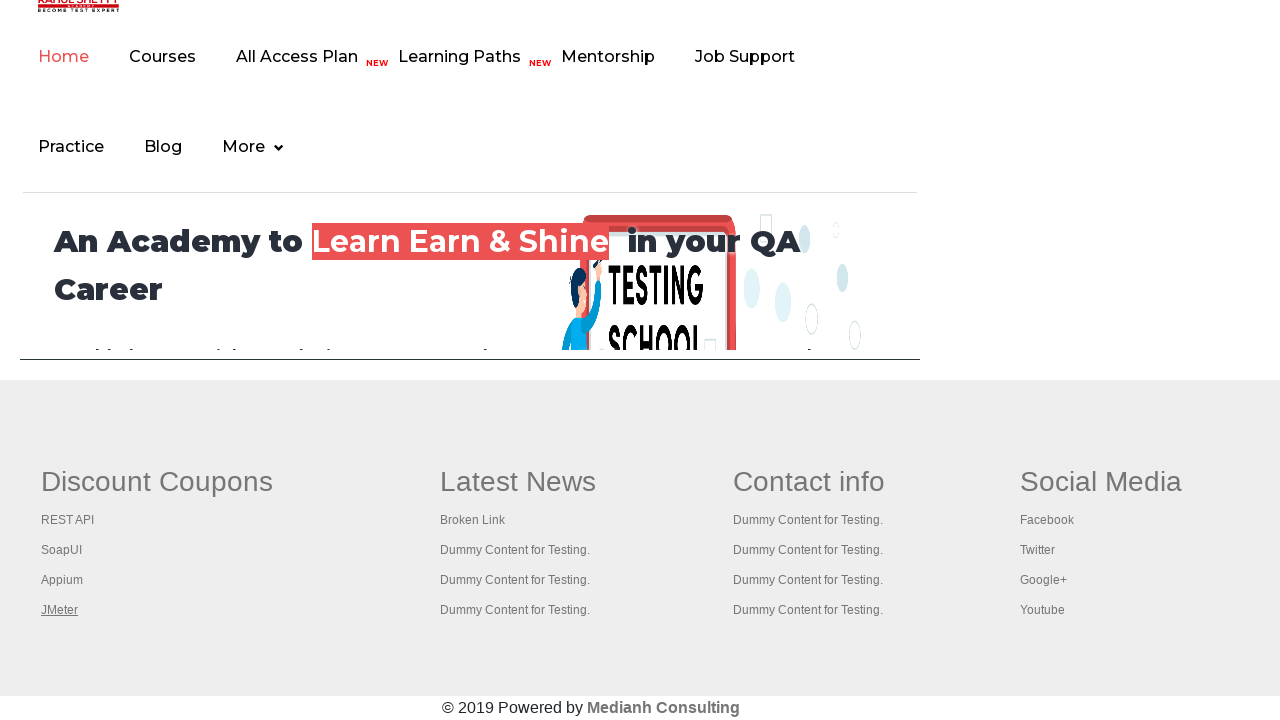

Retrieved all 5 open tabs/pages from context
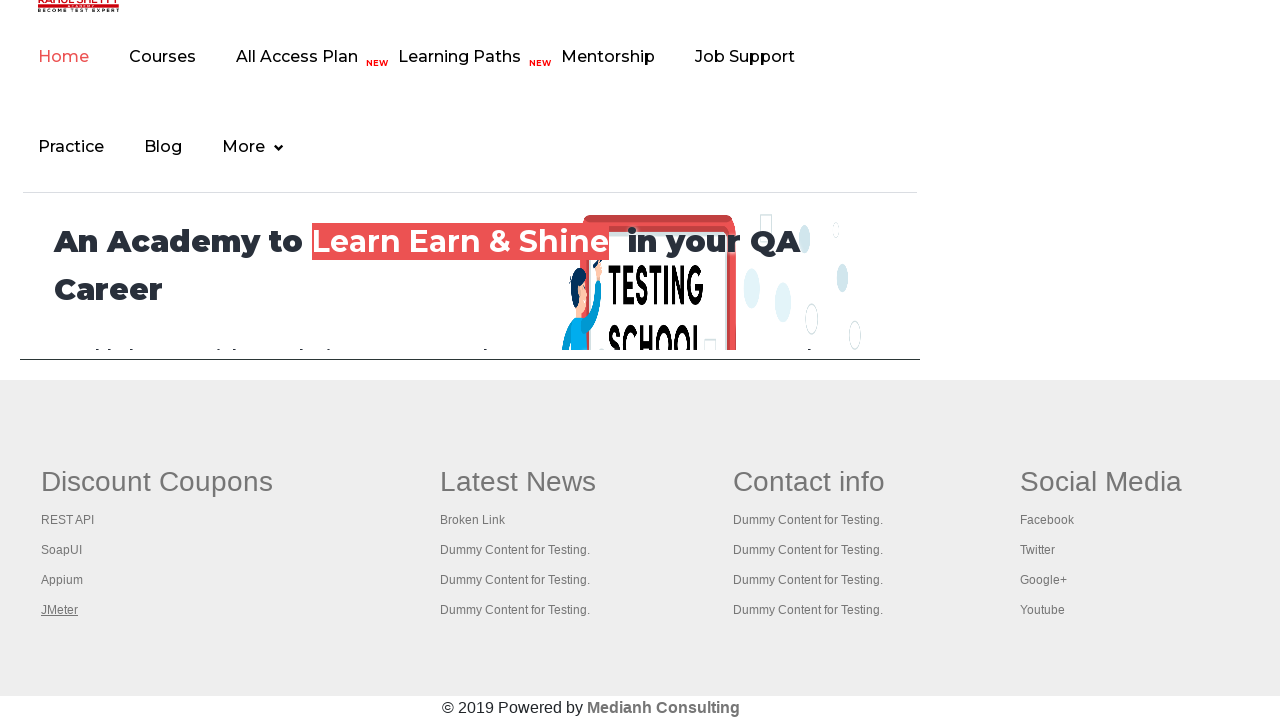

Brought a tab to front
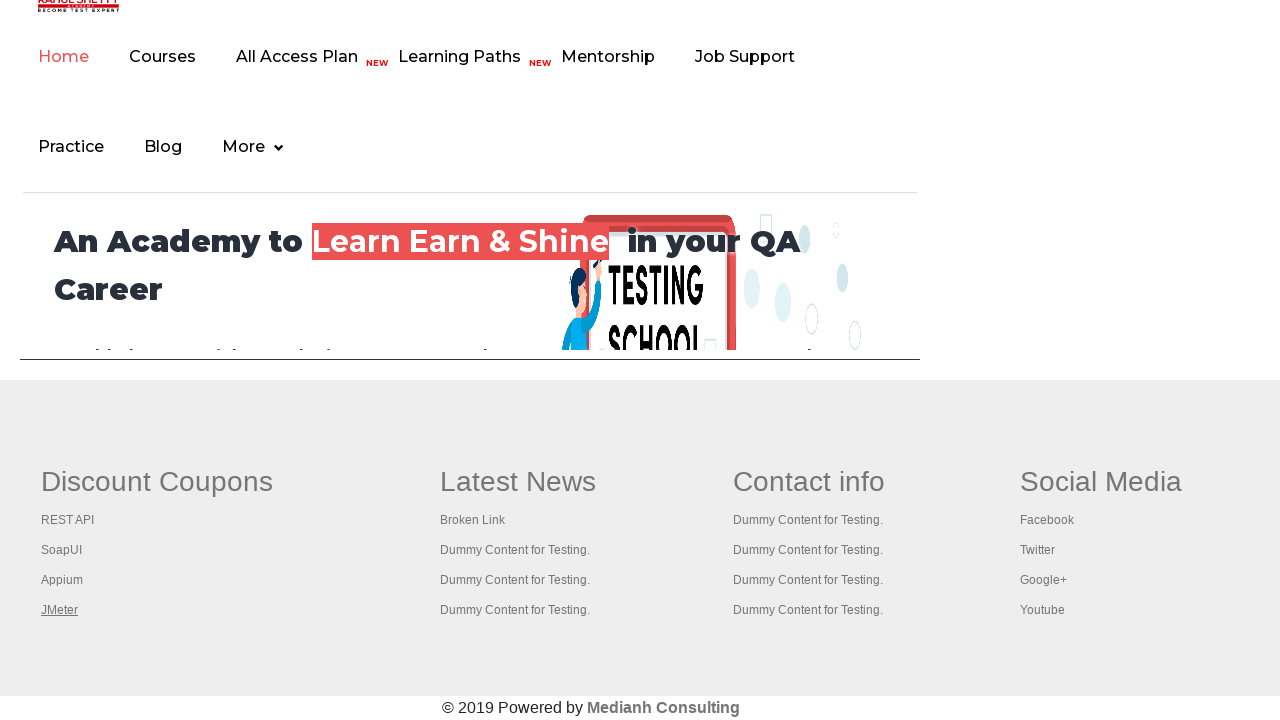

Verified tab loaded with domcontentloaded state
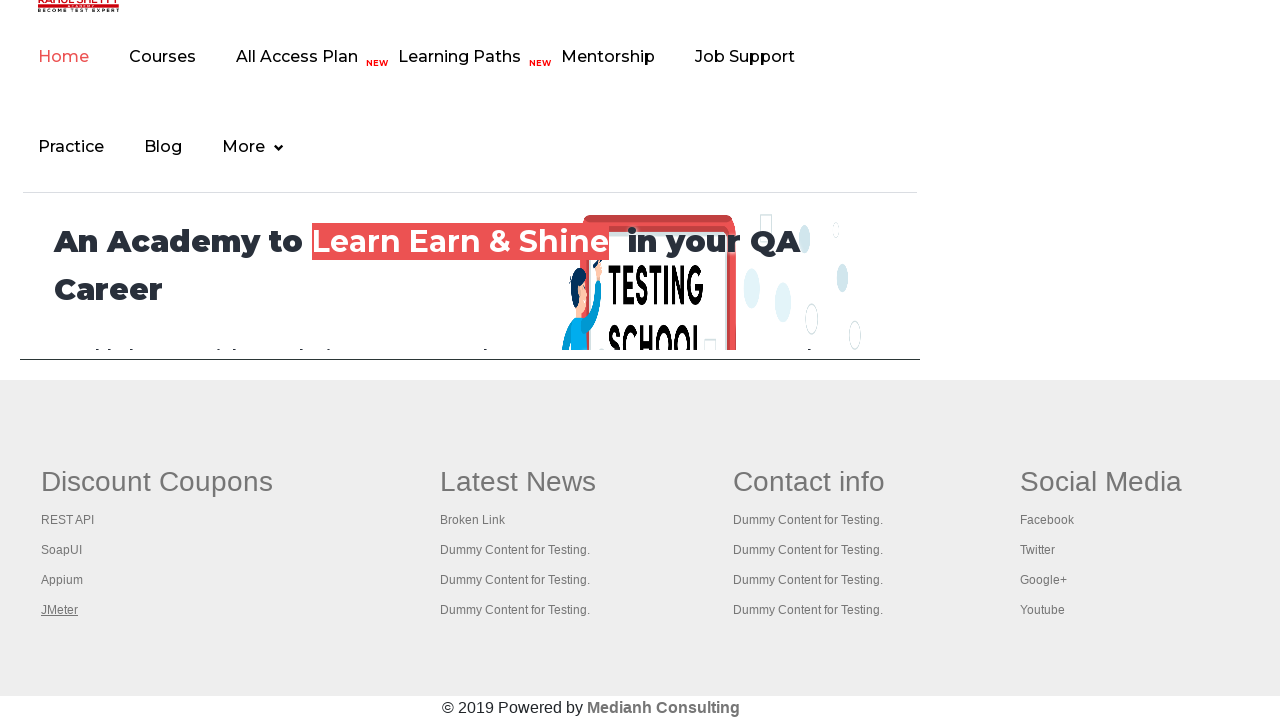

Brought a tab to front
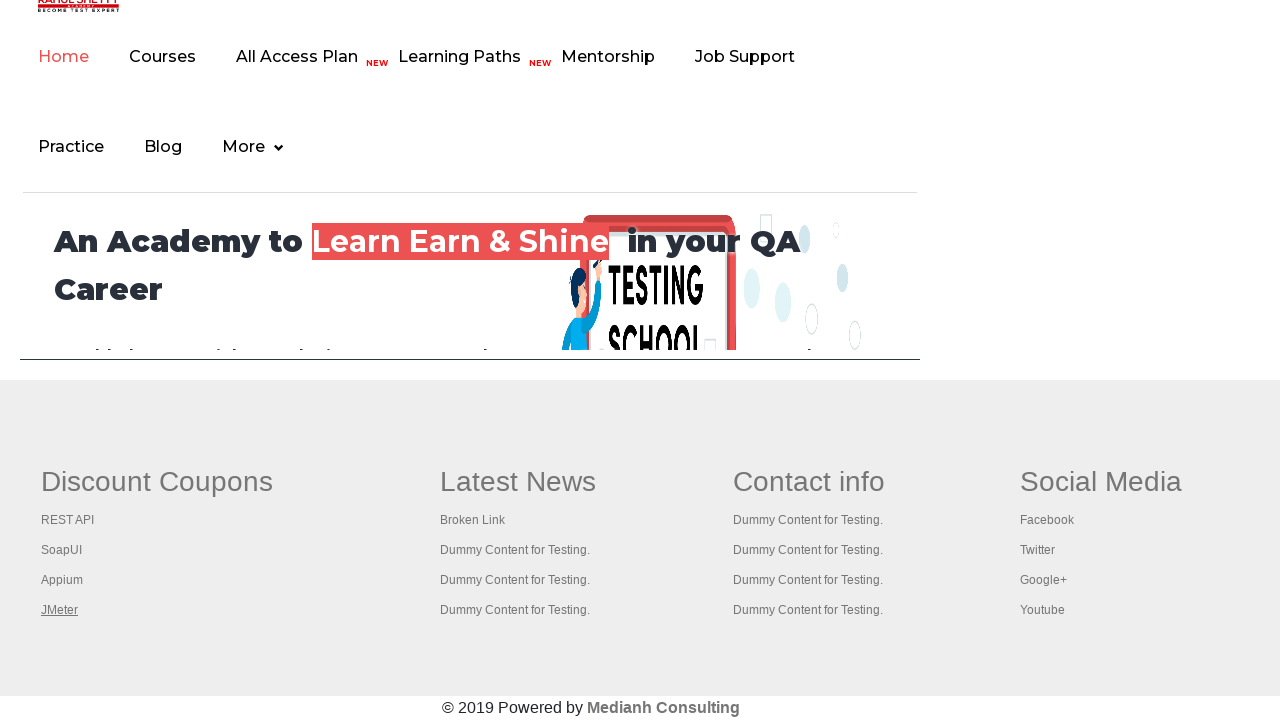

Verified tab loaded with domcontentloaded state
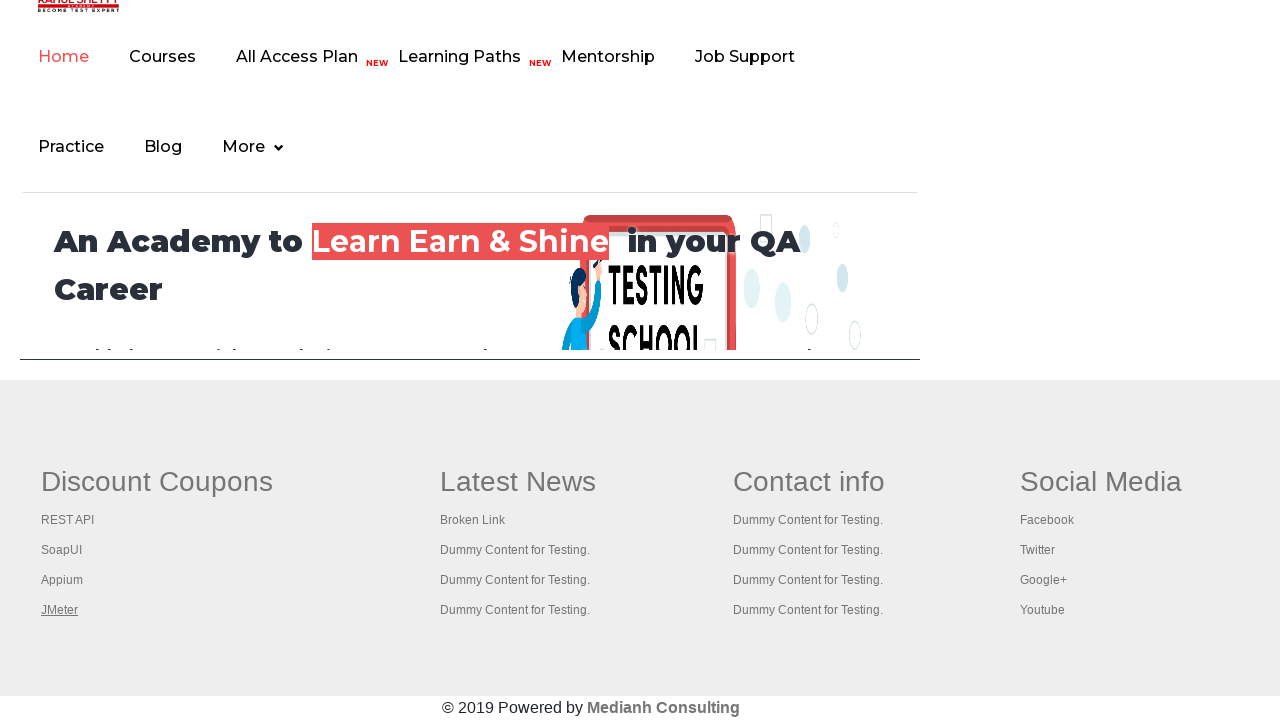

Brought a tab to front
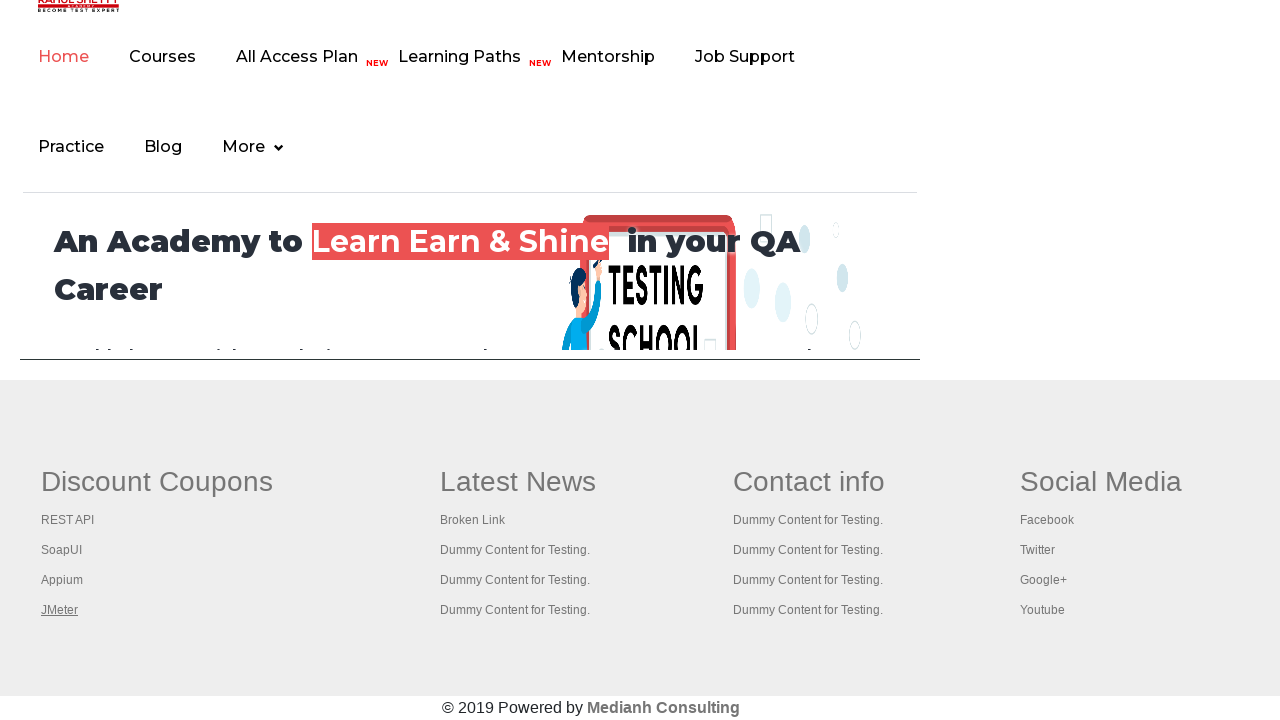

Verified tab loaded with domcontentloaded state
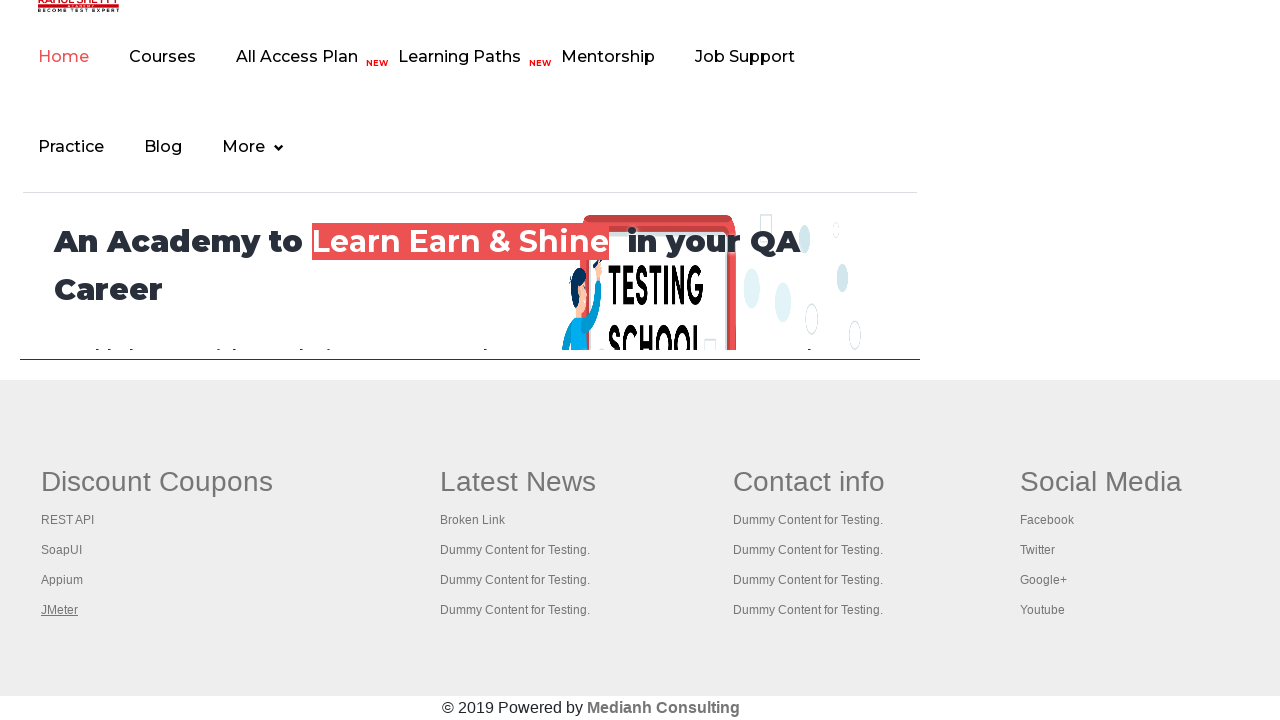

Brought a tab to front
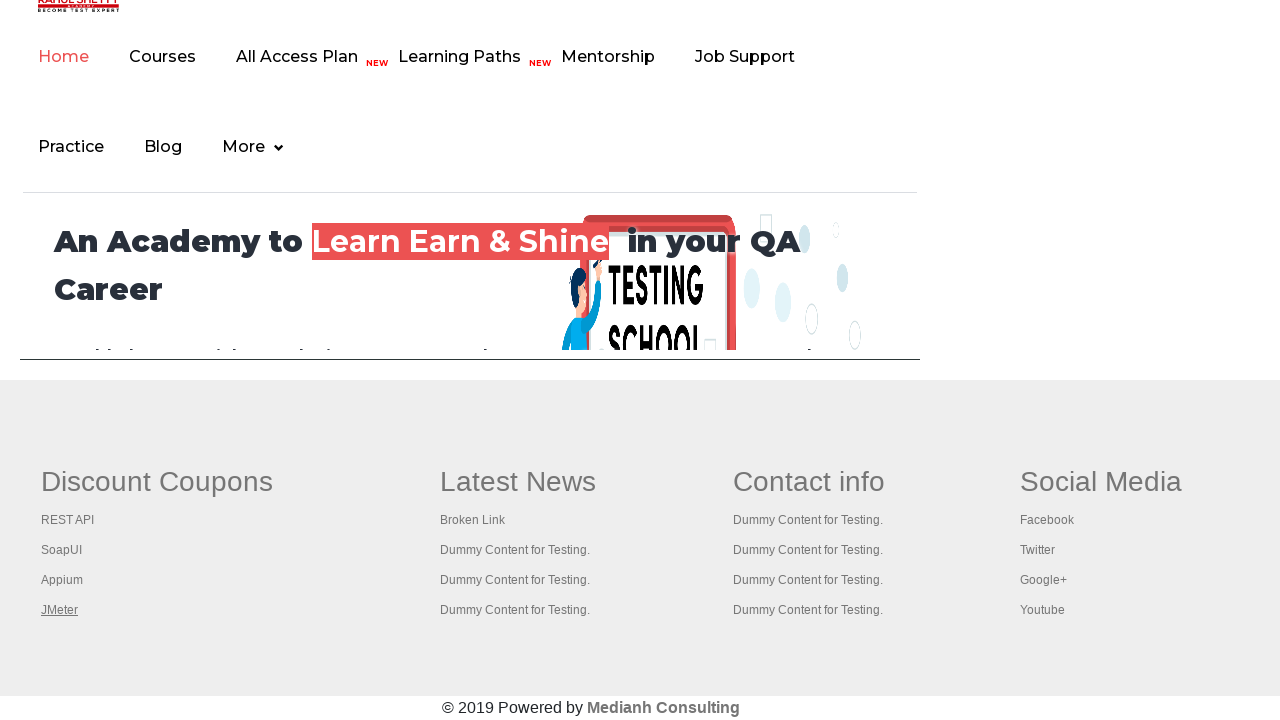

Verified tab loaded with domcontentloaded state
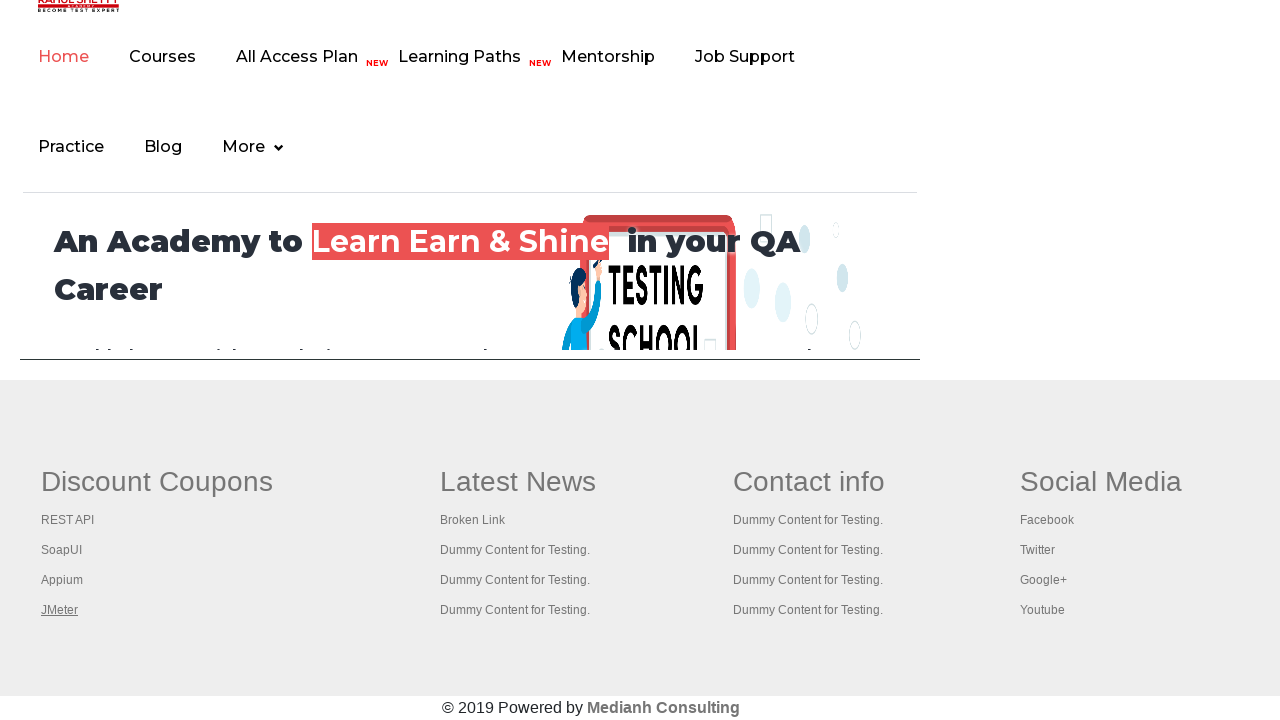

Brought a tab to front
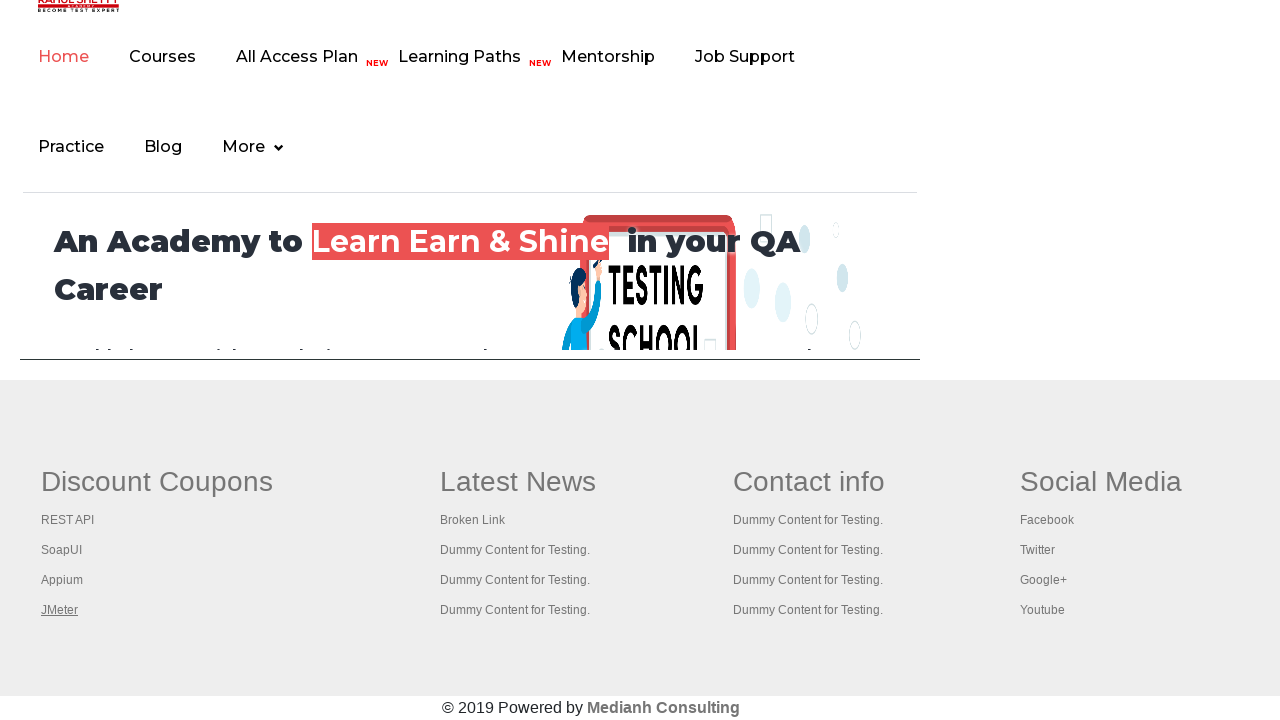

Verified tab loaded with domcontentloaded state
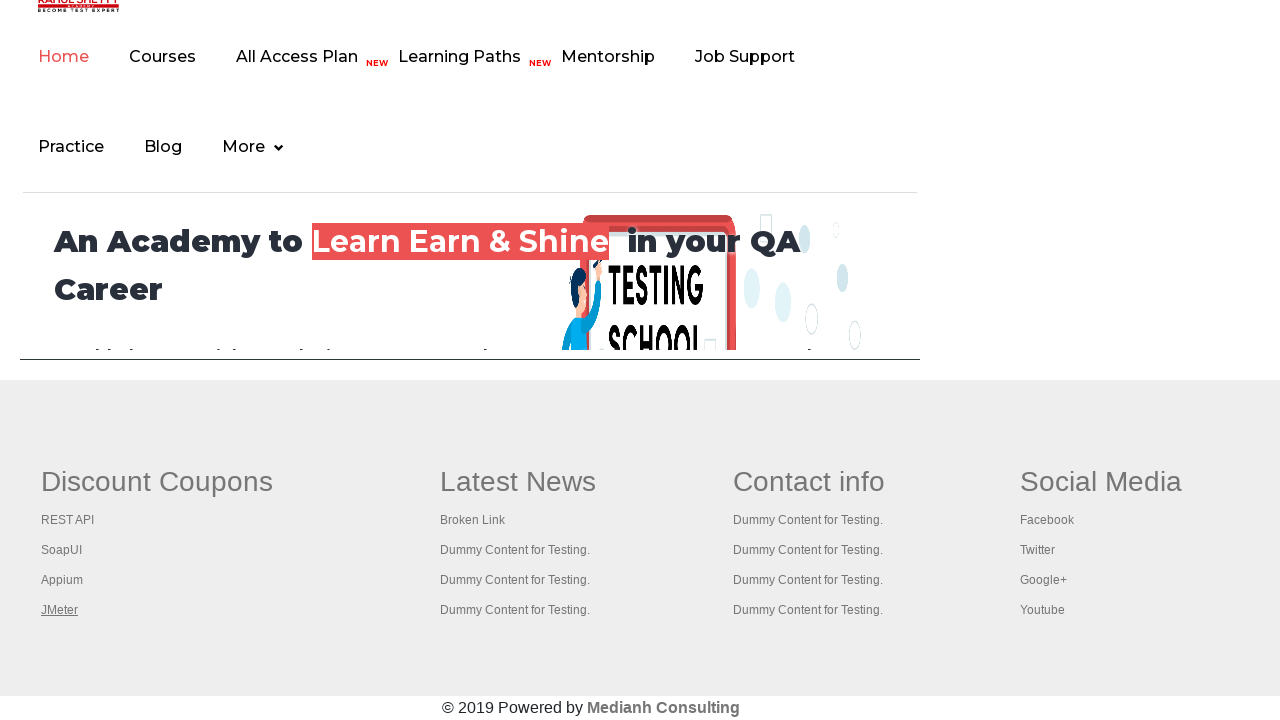

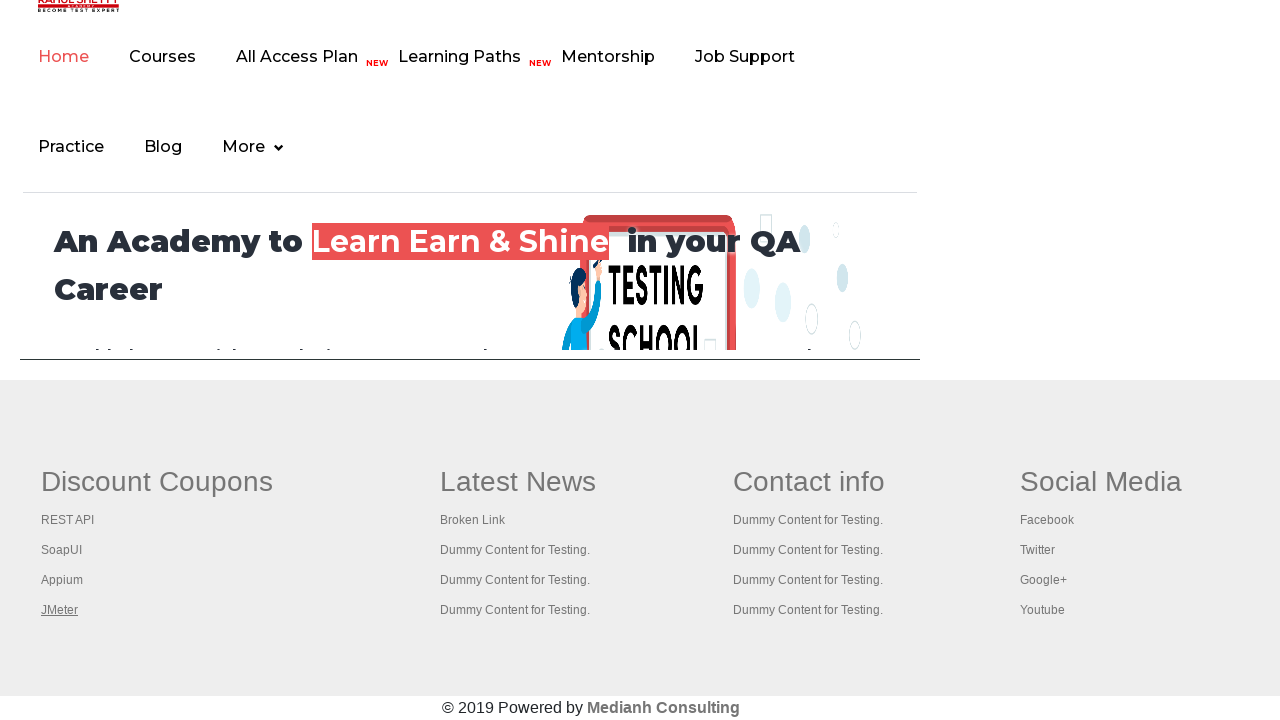